Tests setting text in a text field by clearing and filling the occupation input with new content

Starting URL: http://watir.com/examples/forms_with_input_elements.html

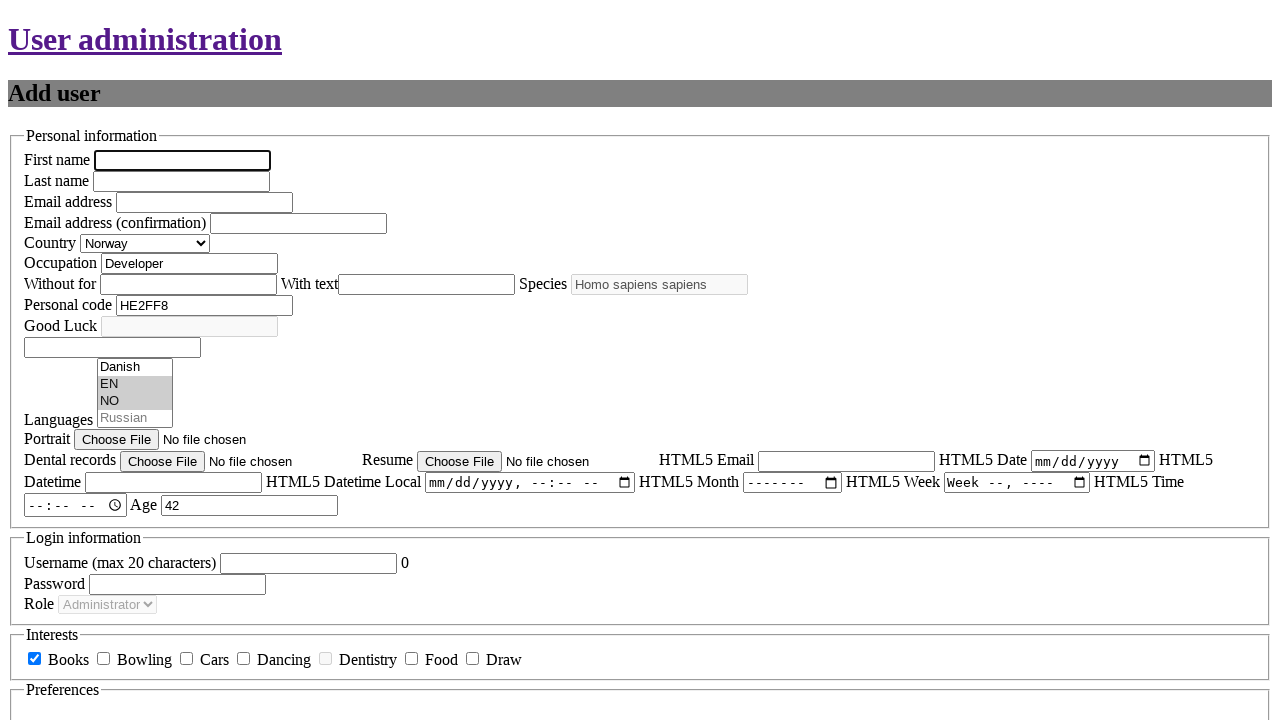

Located occupation text field with ID 'new_user_occupation'
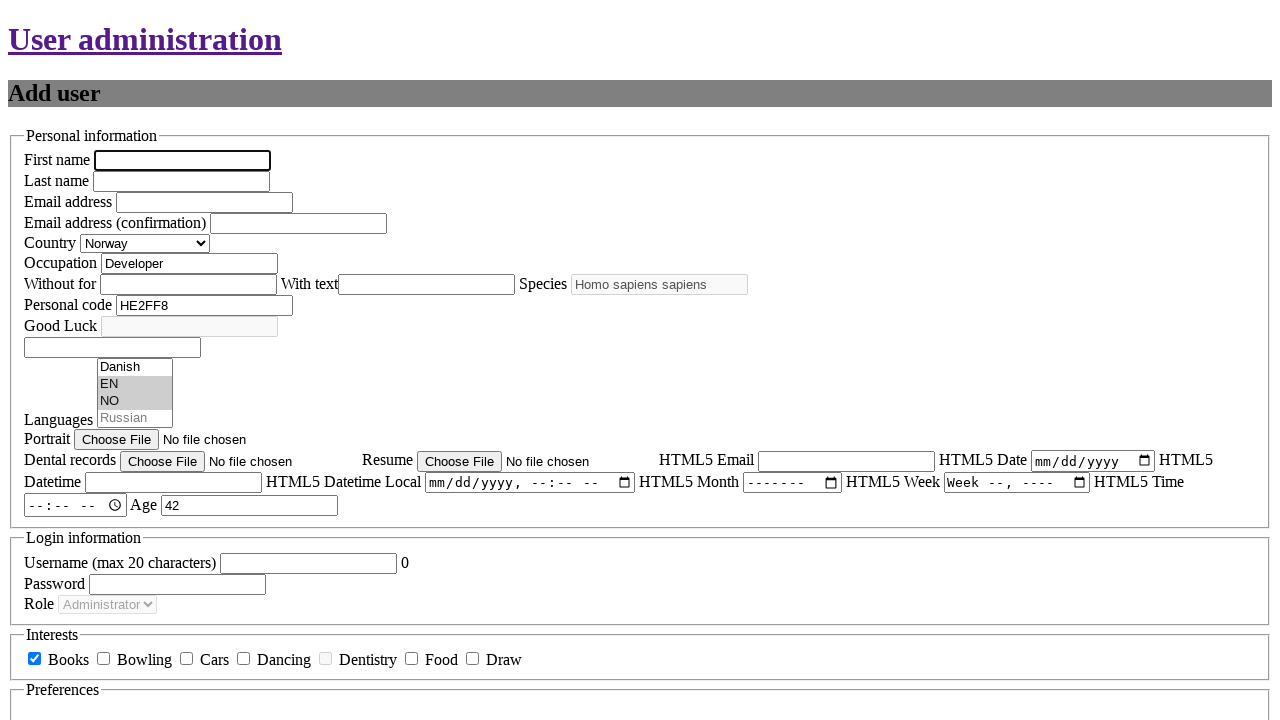

Filled occupation field with 'Just This' on #new_user_occupation
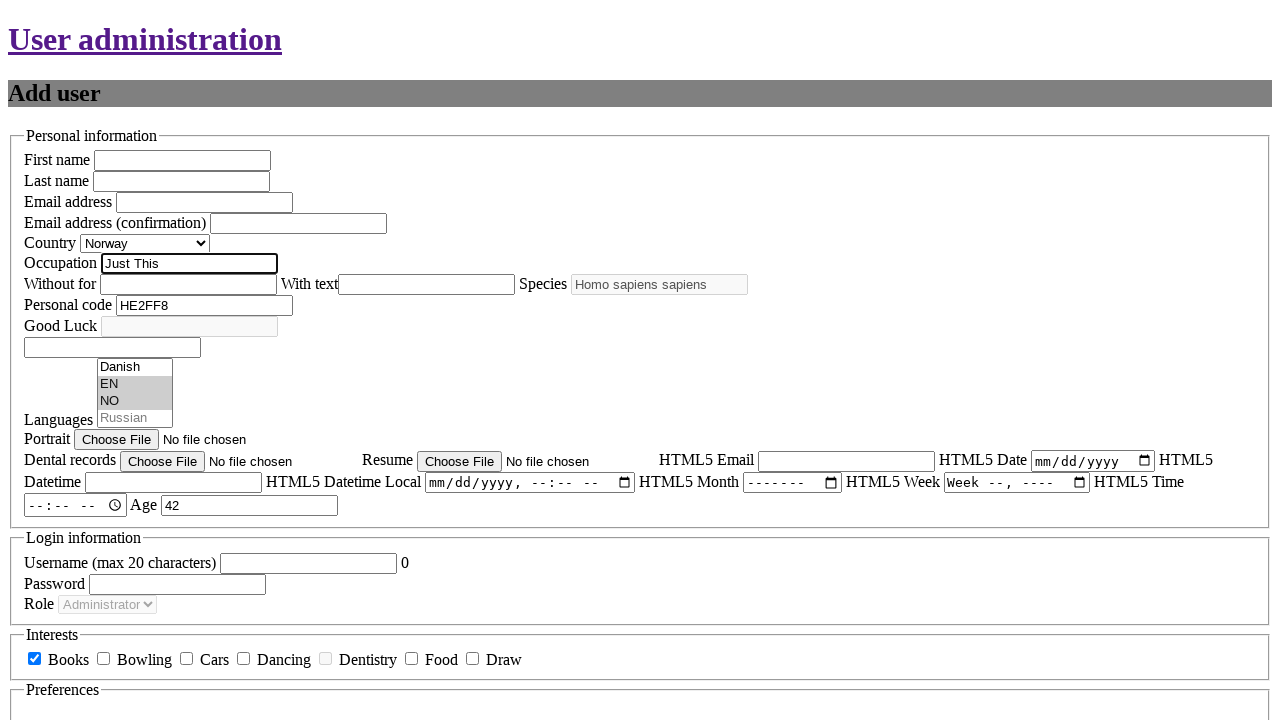

Verified occupation field contains 'Just This'
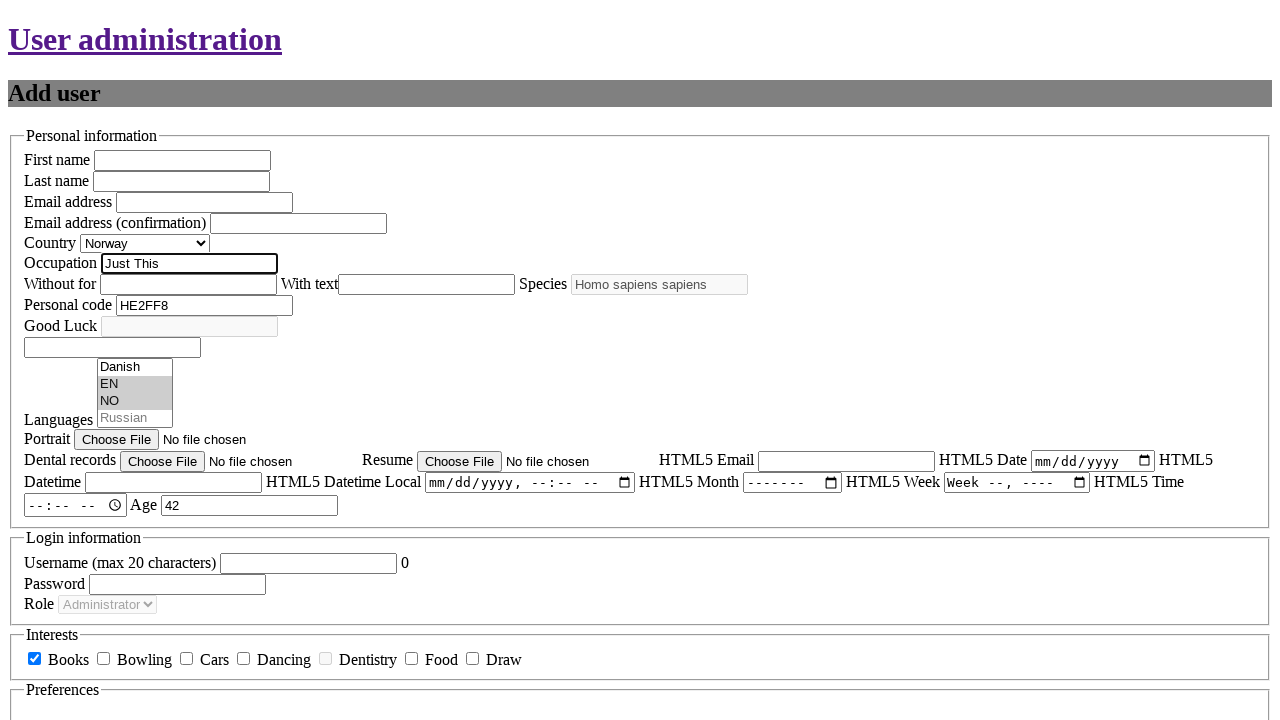

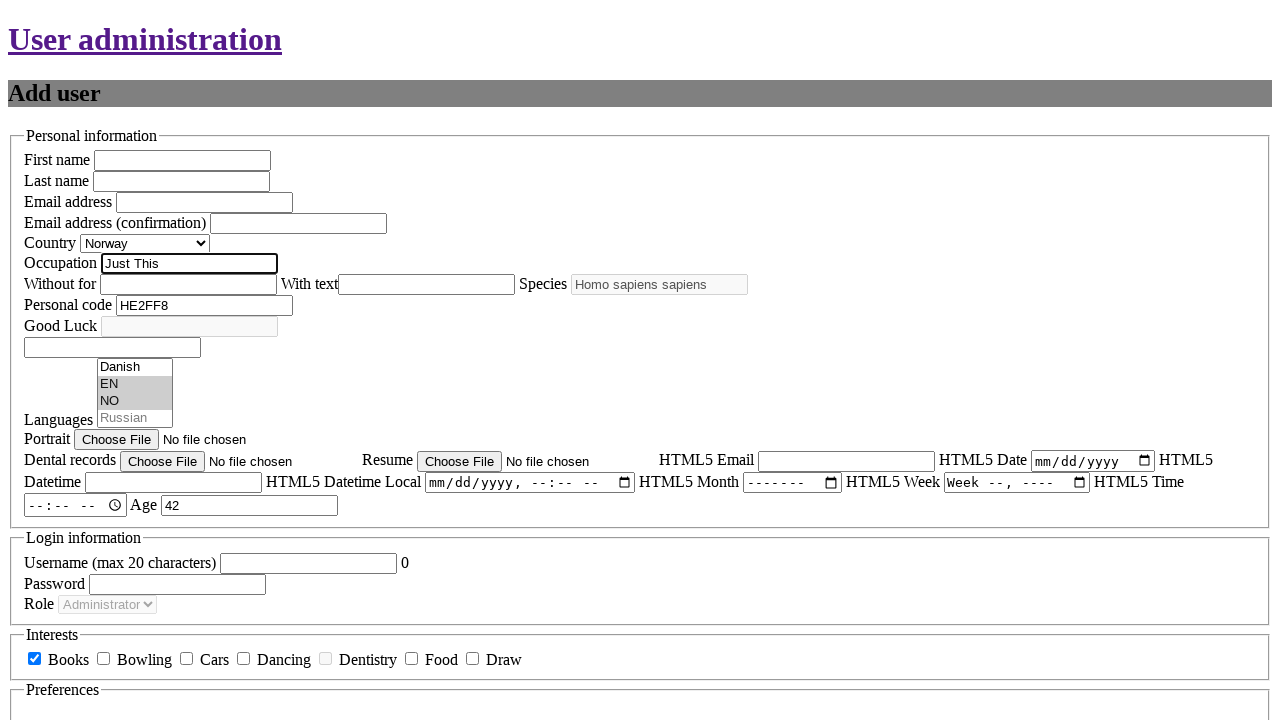